Navigates to Urban Planet e-commerce homepage and waits for the page to load

Starting URL: https://urban-planet.com/

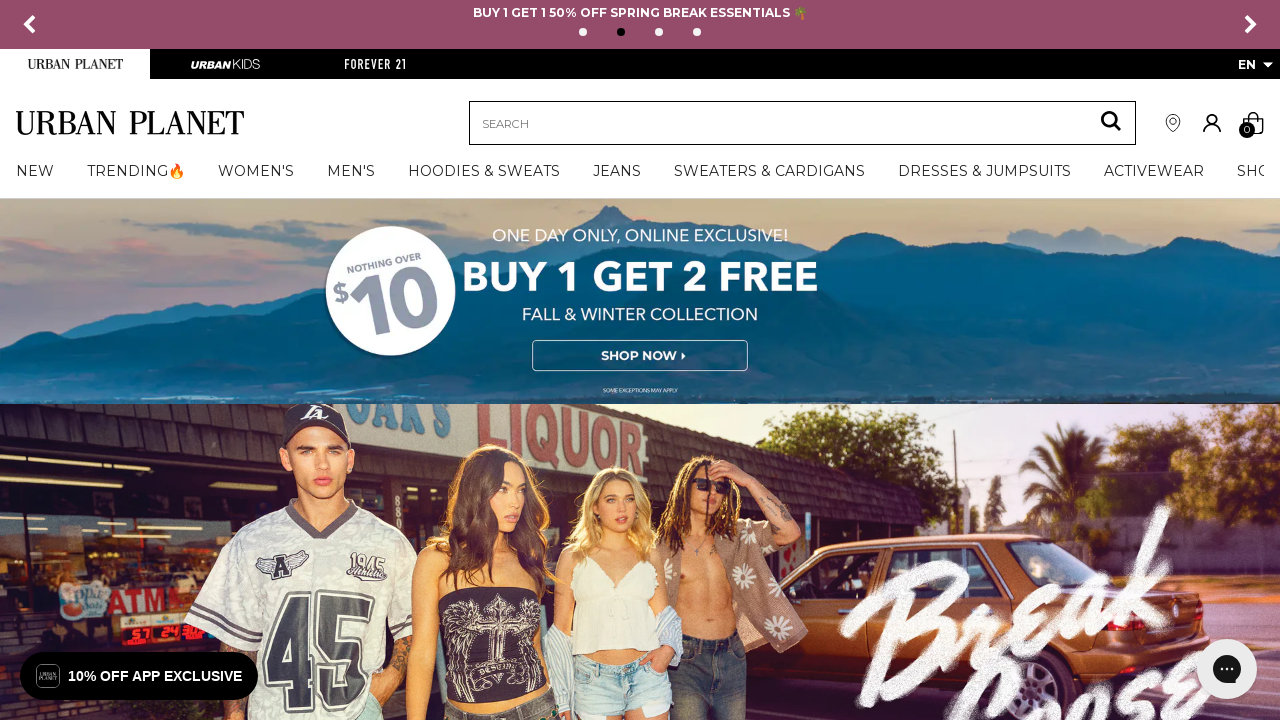

Urban Planet homepage DOM content loaded
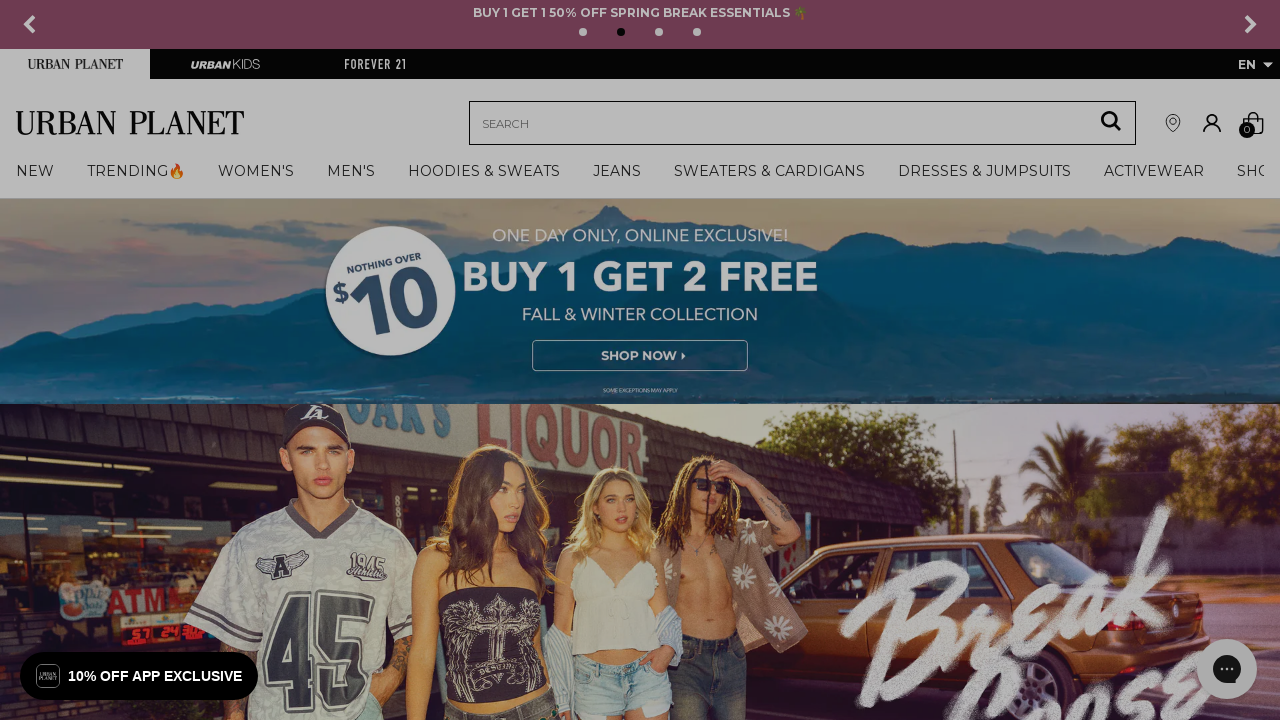

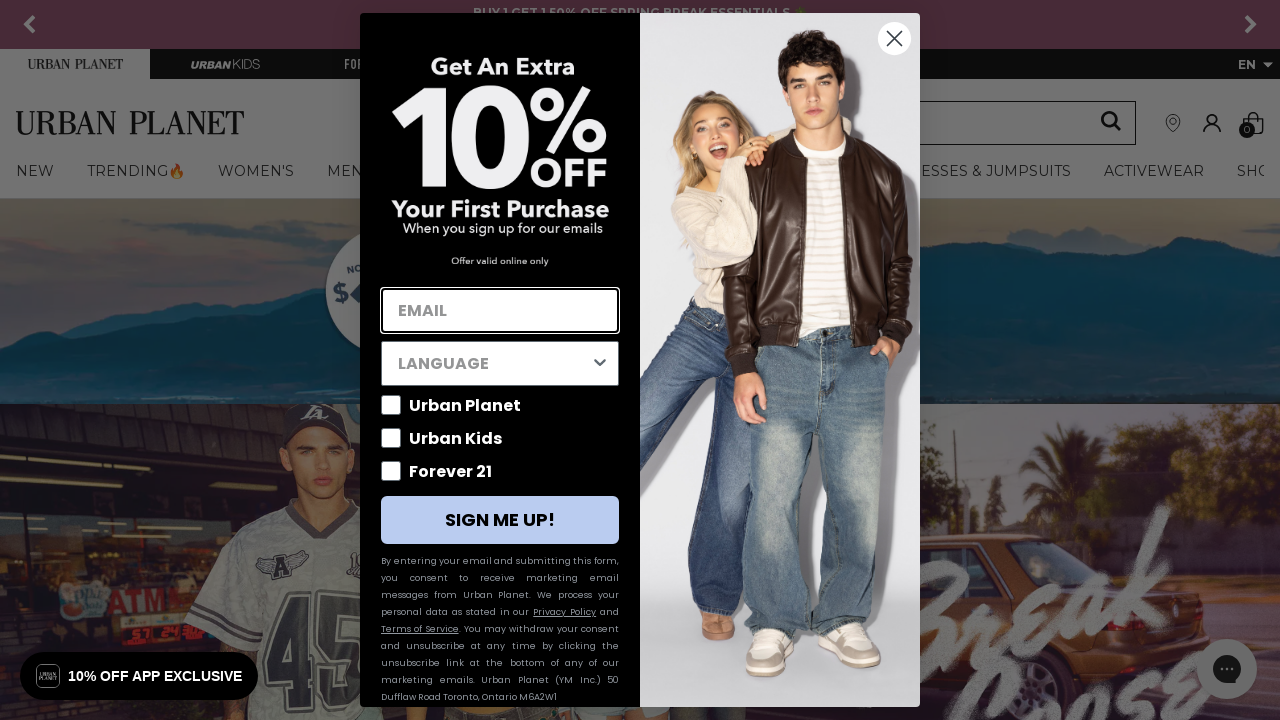